Tests that pressing Escape cancels the edit and restores original text

Starting URL: https://demo.playwright.dev/todomvc

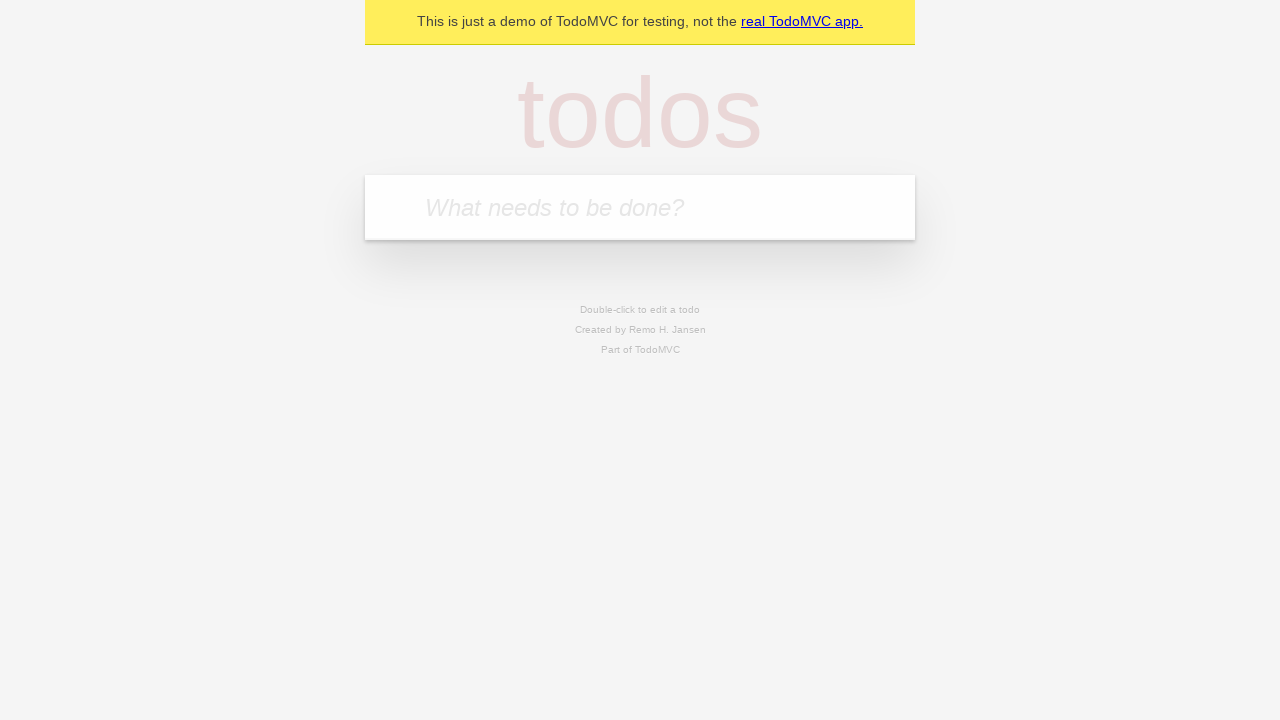

Filled first todo input with 'buy some cheese' on internal:attr=[placeholder="What needs to be done?"i]
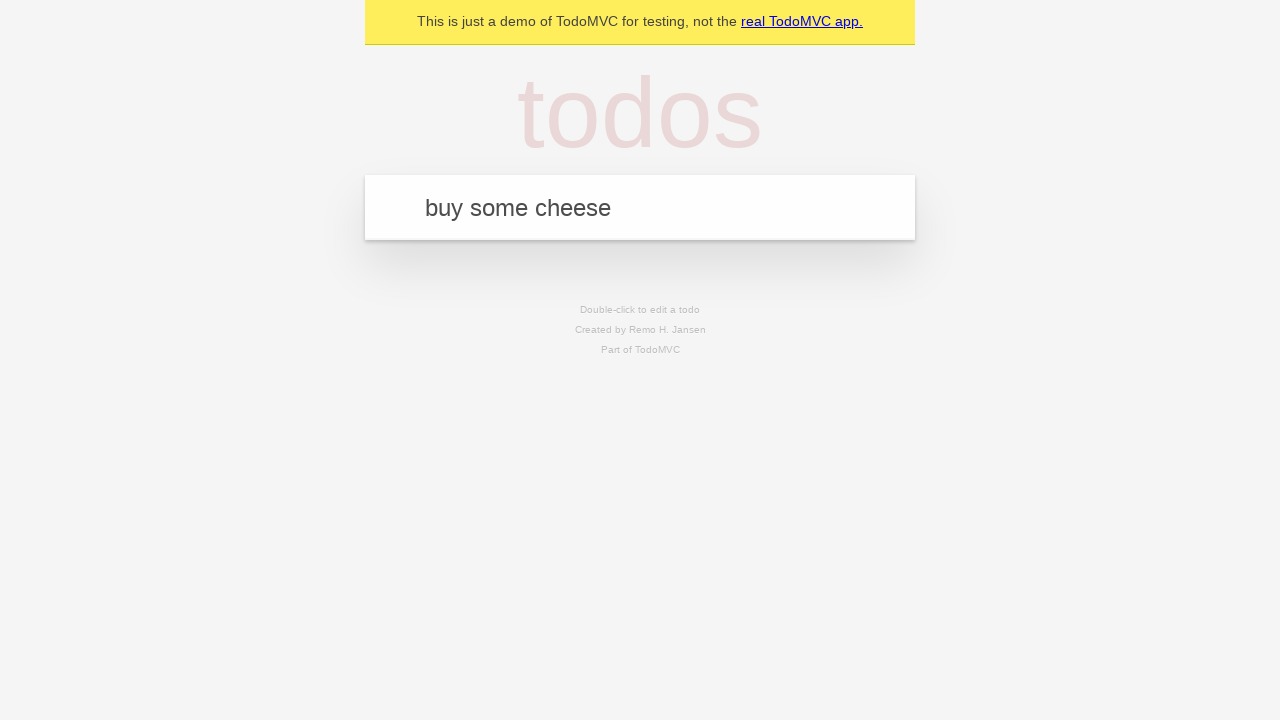

Pressed Enter to create first todo on internal:attr=[placeholder="What needs to be done?"i]
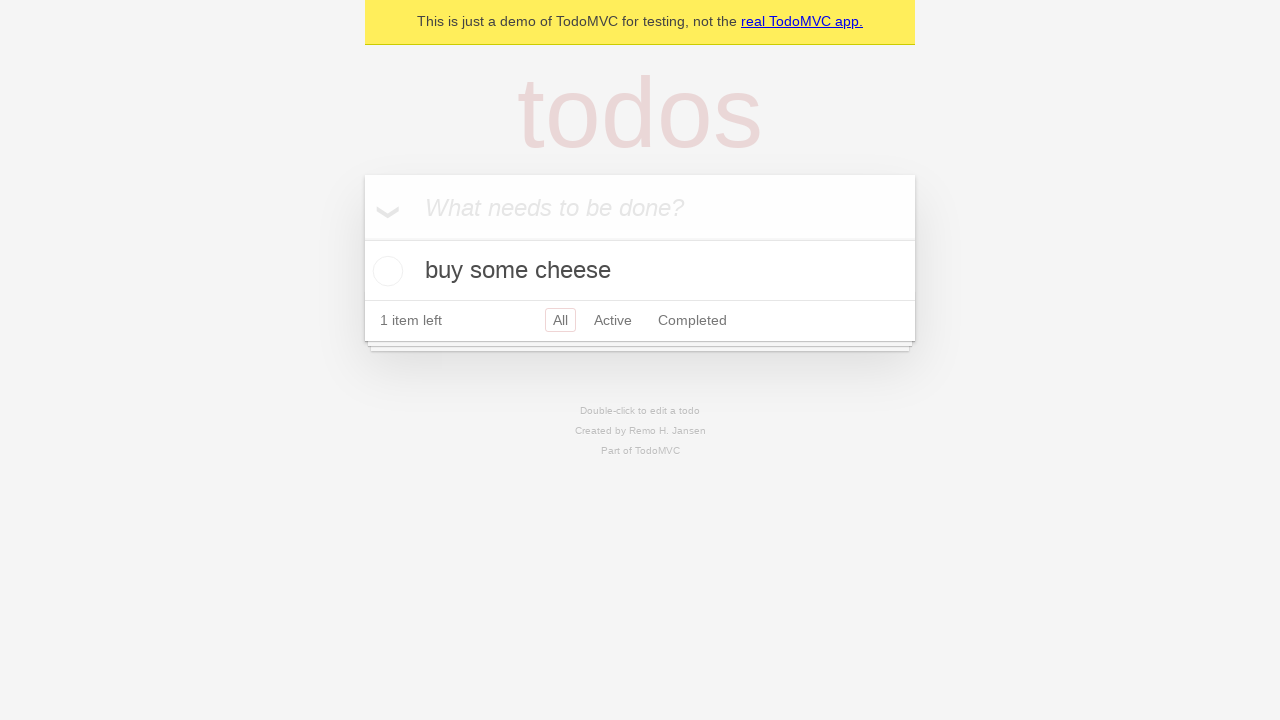

Filled second todo input with 'feed the cat' on internal:attr=[placeholder="What needs to be done?"i]
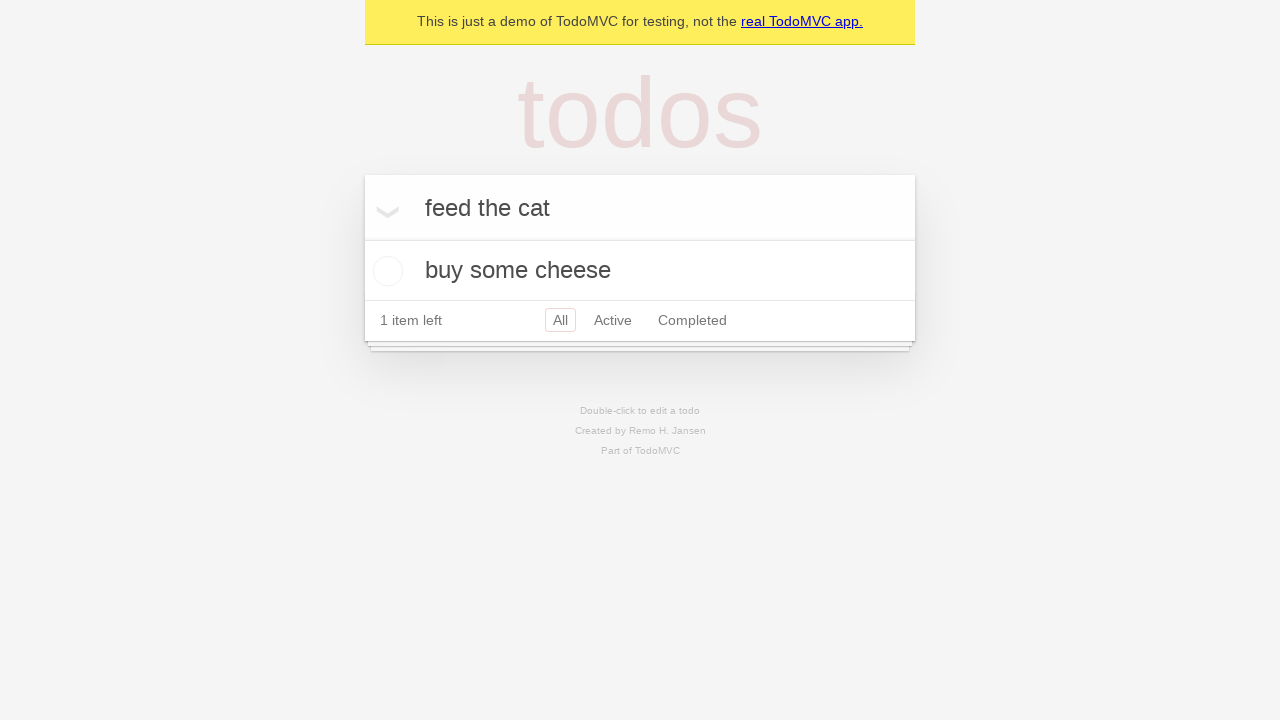

Pressed Enter to create second todo on internal:attr=[placeholder="What needs to be done?"i]
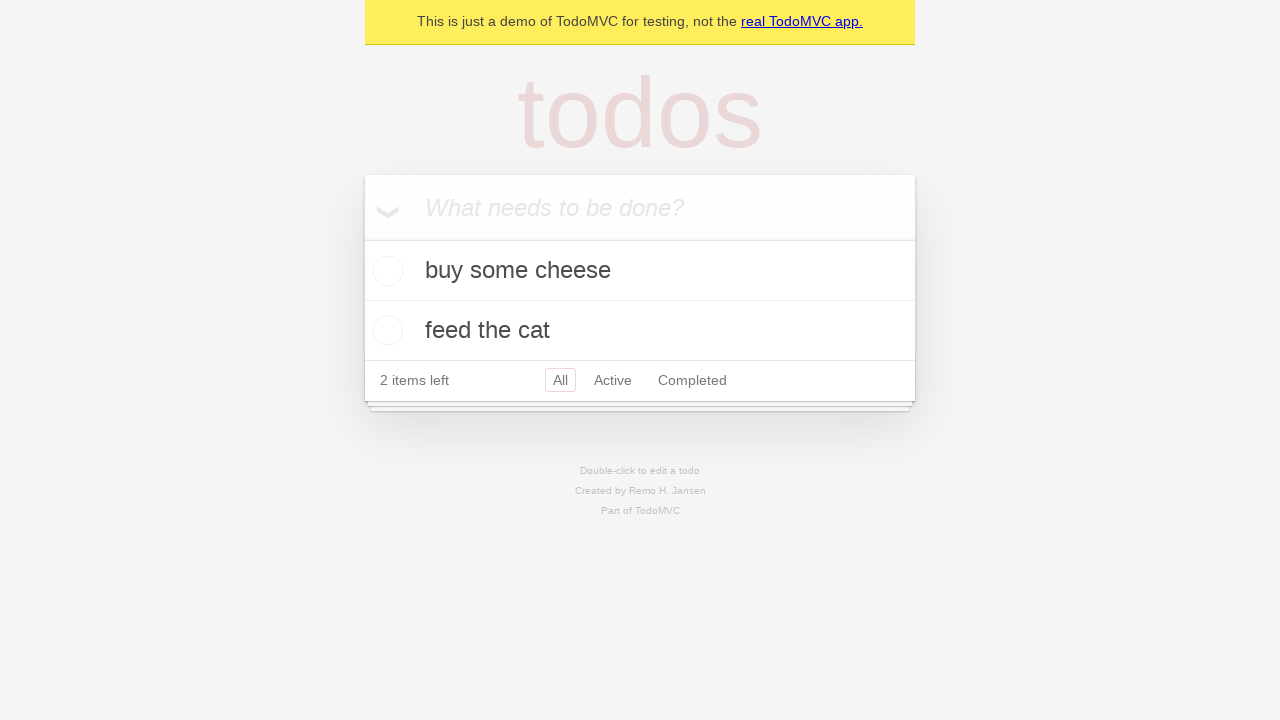

Filled third todo input with 'book a doctors appointment' on internal:attr=[placeholder="What needs to be done?"i]
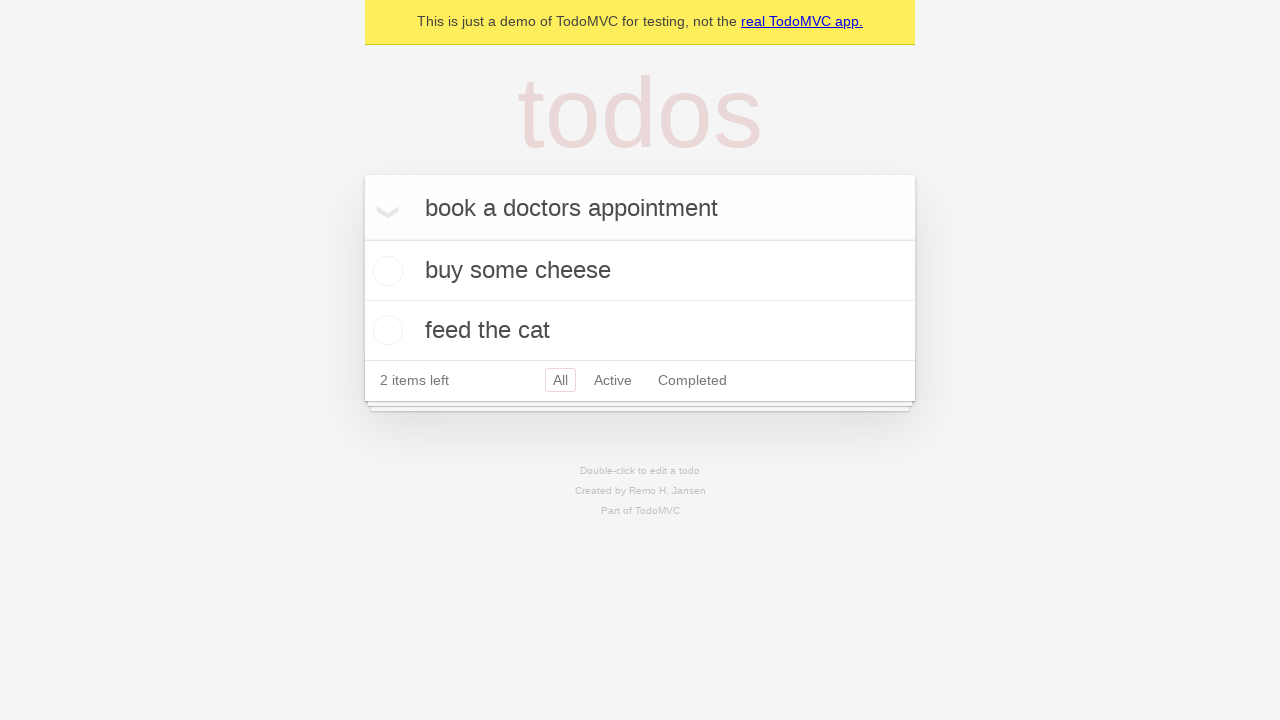

Pressed Enter to create third todo on internal:attr=[placeholder="What needs to be done?"i]
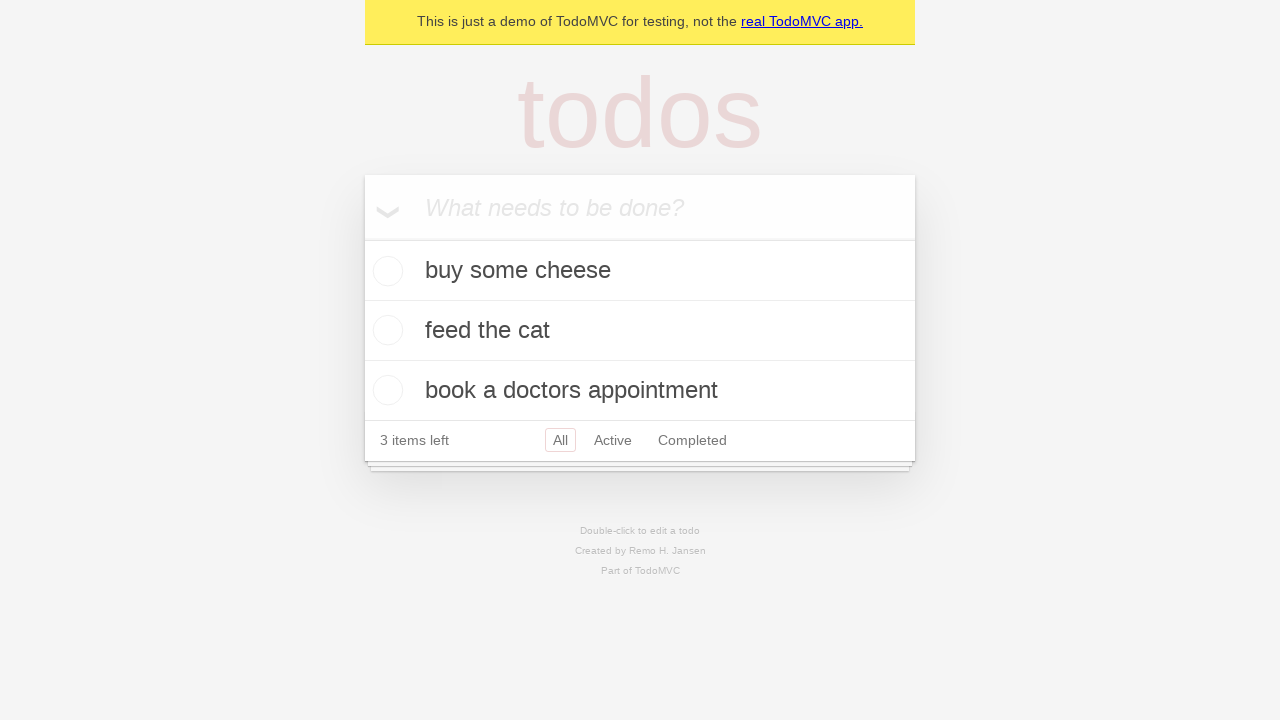

Double-clicked second todo to enter edit mode at (640, 331) on internal:testid=[data-testid="todo-item"s] >> nth=1
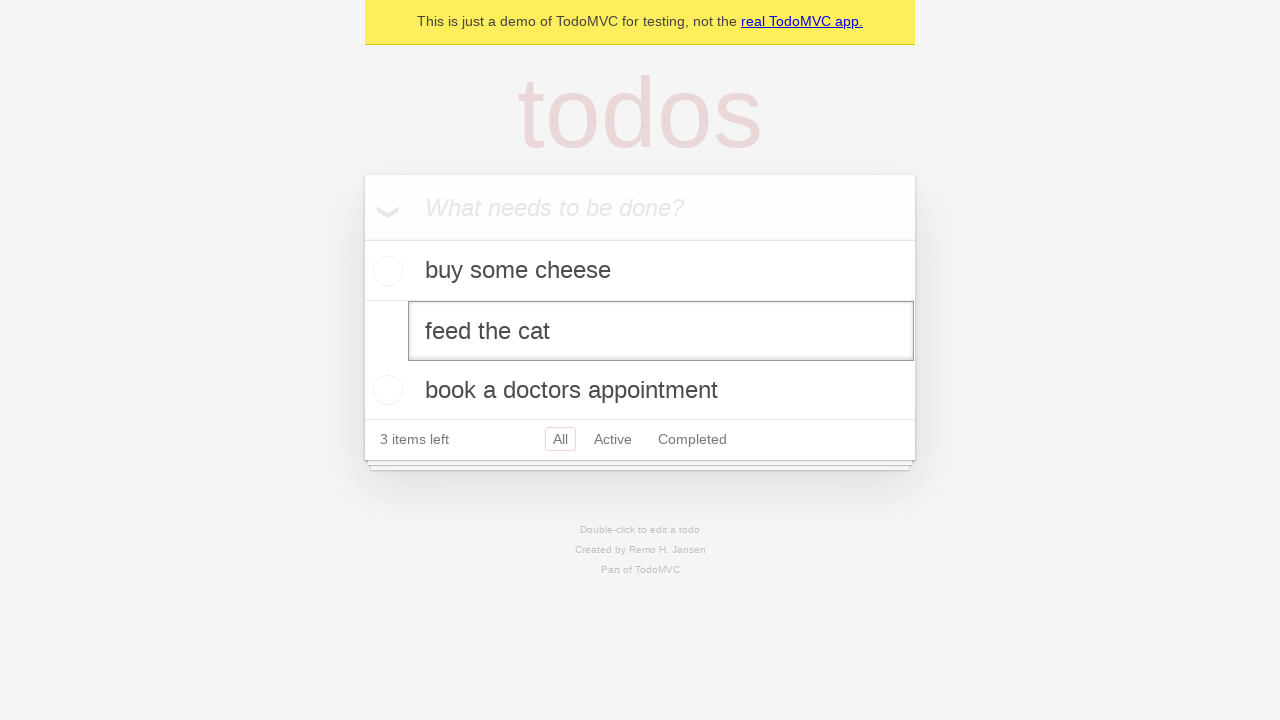

Filled edit field with 'buy some sausages' on internal:testid=[data-testid="todo-item"s] >> nth=1 >> internal:role=textbox[nam
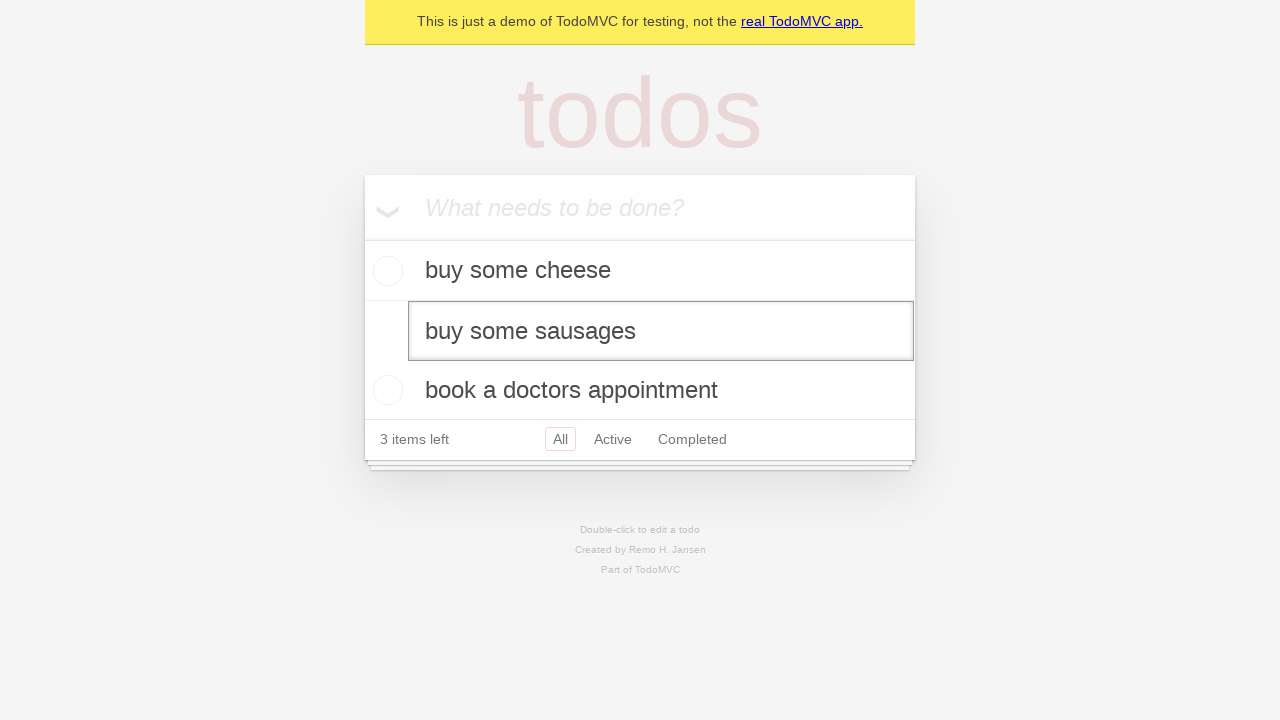

Pressed Escape to cancel edit and restore original text on internal:testid=[data-testid="todo-item"s] >> nth=1 >> internal:role=textbox[nam
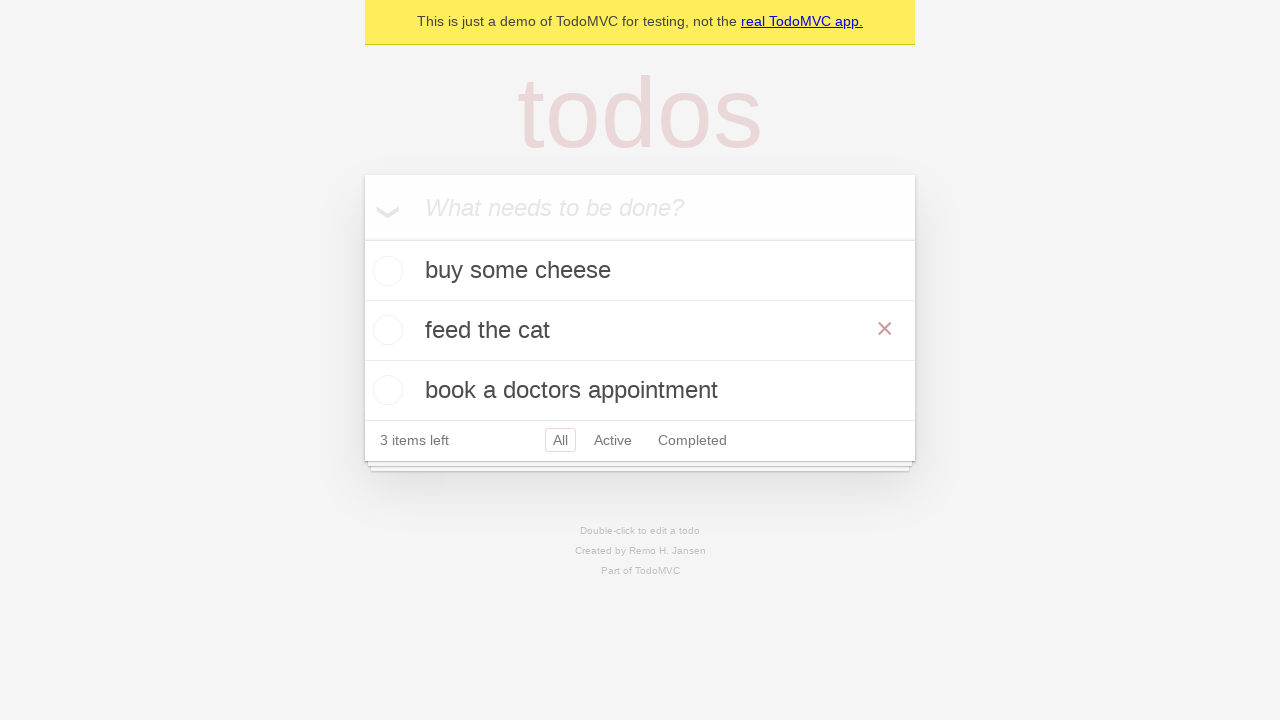

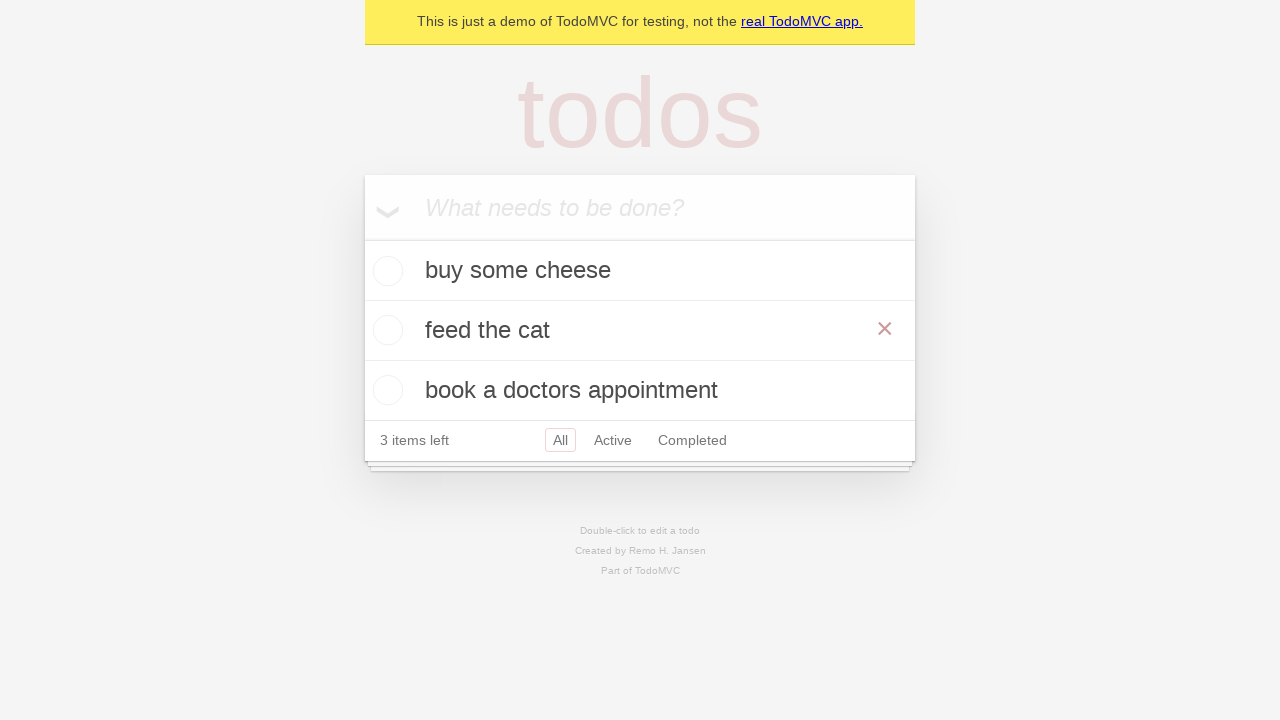